Tests table sorting by clicking the Due column header and verifying the values are sorted in ascending order

Starting URL: http://the-internet.herokuapp.com/tables

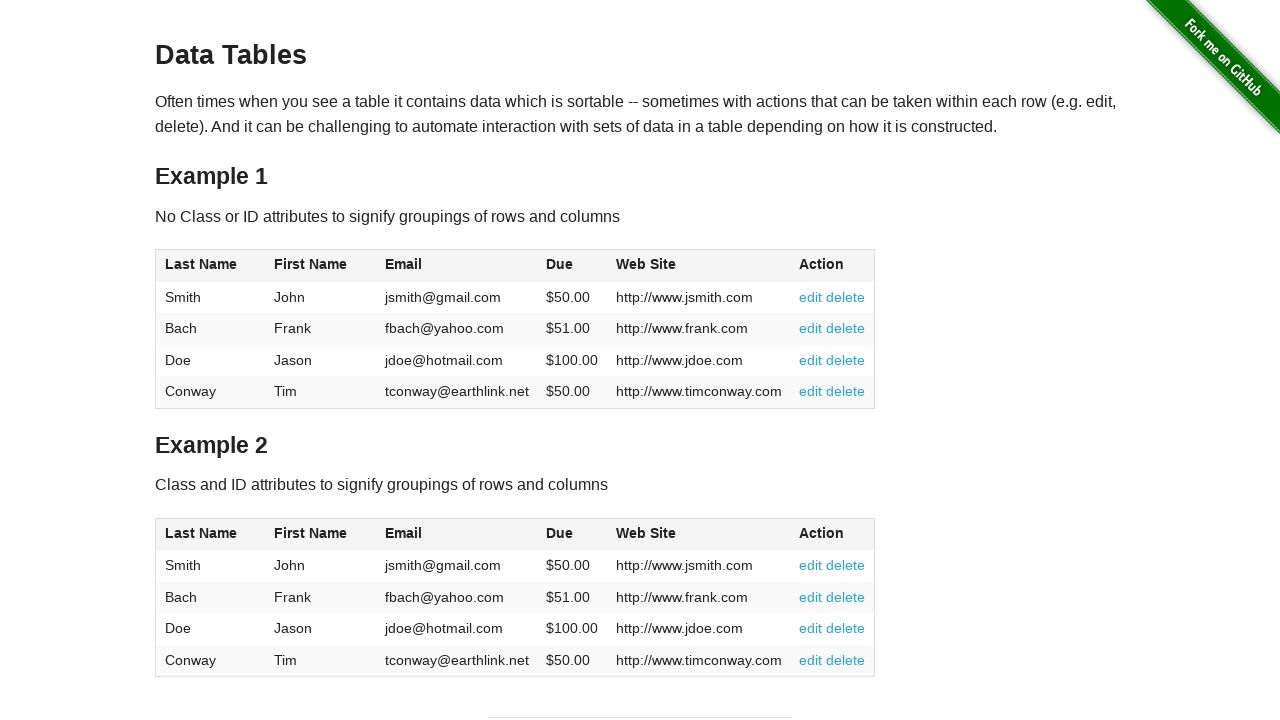

Clicked Due column header to sort ascending at (572, 266) on #table1 thead tr th:nth-of-type(4)
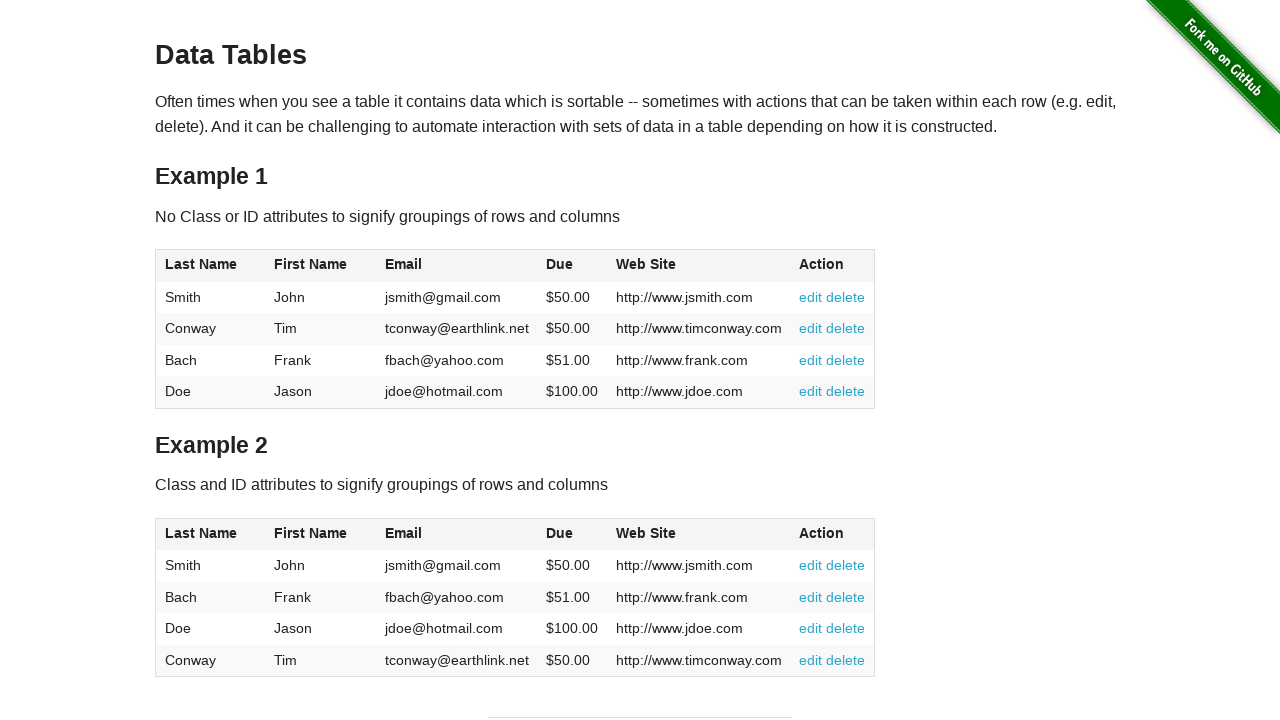

Table sorted and Due column values loaded
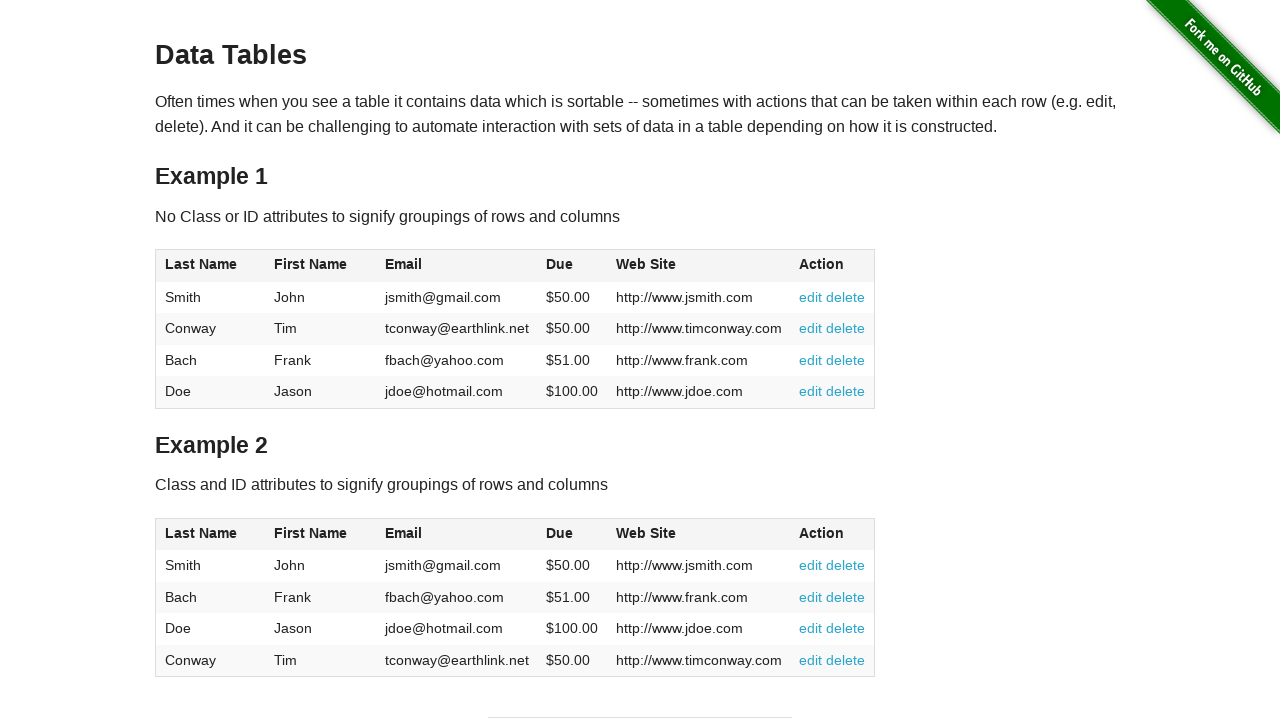

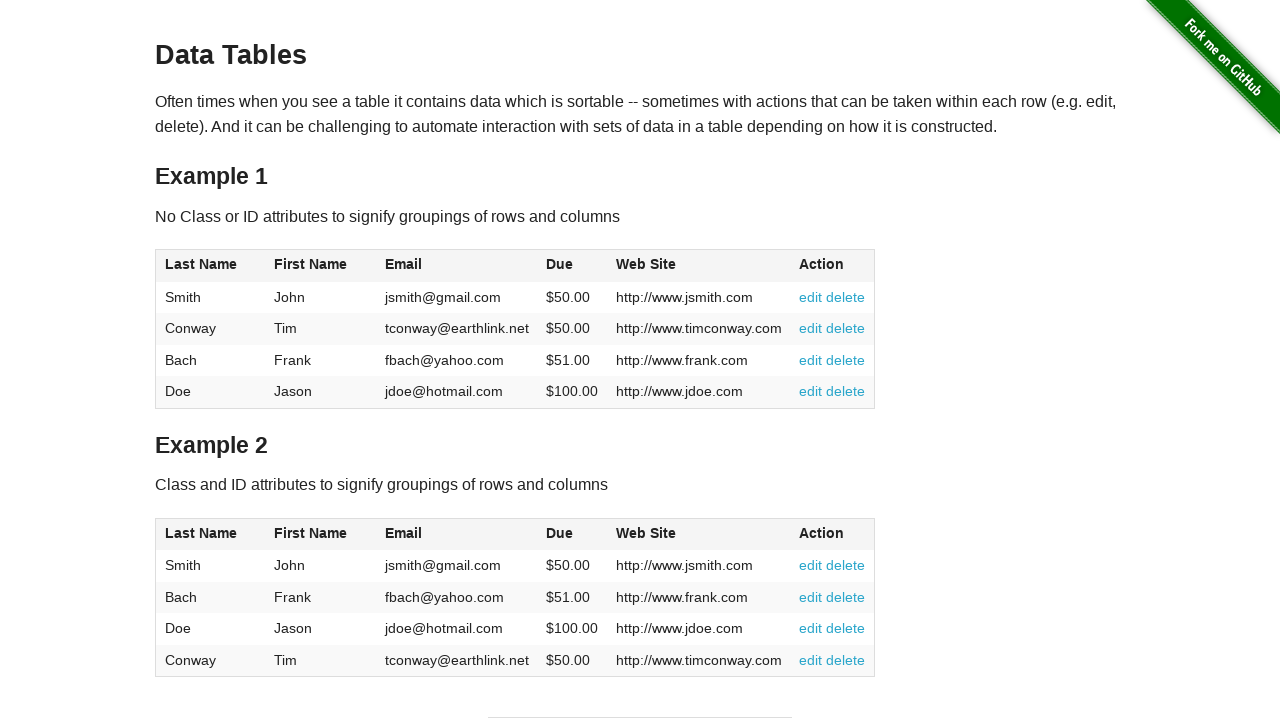